Tests an e-commerce grocery site by searching for products containing "ca", verifying product count, adding items to cart, and checking the brand logo text

Starting URL: https://rahulshettyacademy.com/seleniumPractise/#/

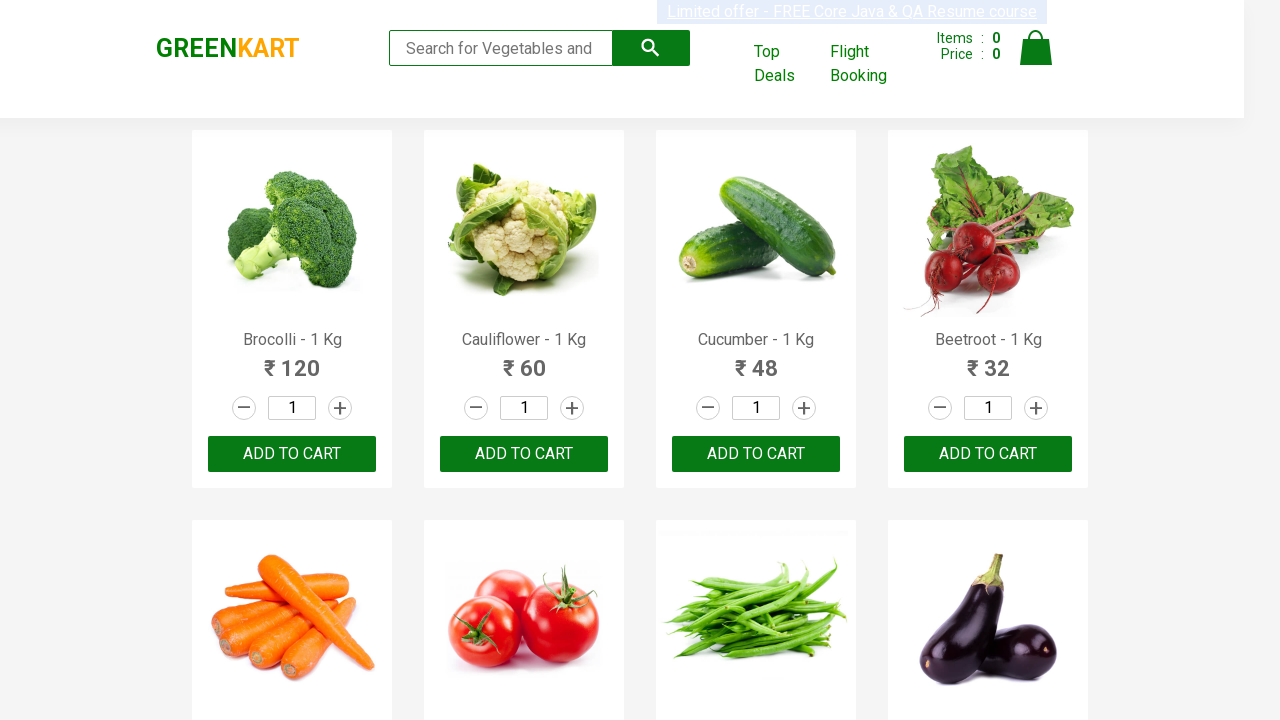

Filled search box with 'ca' on .search-keyword
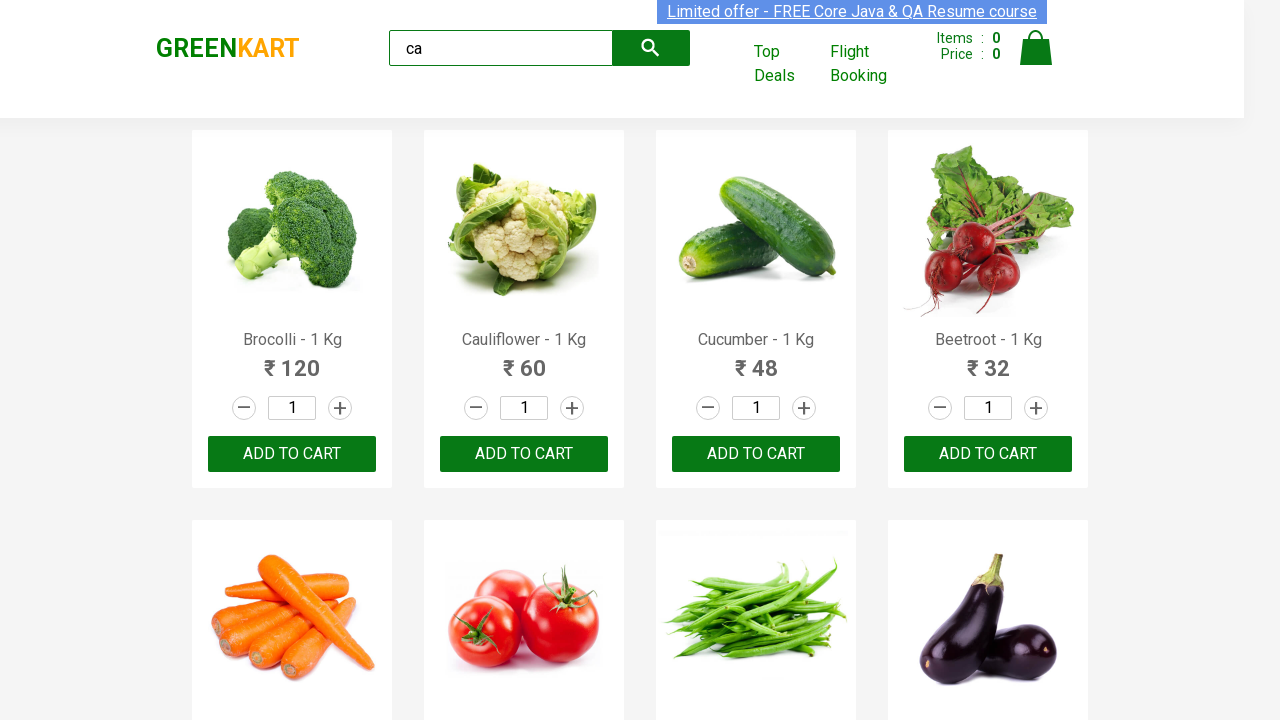

Waited 2 seconds for search results to load
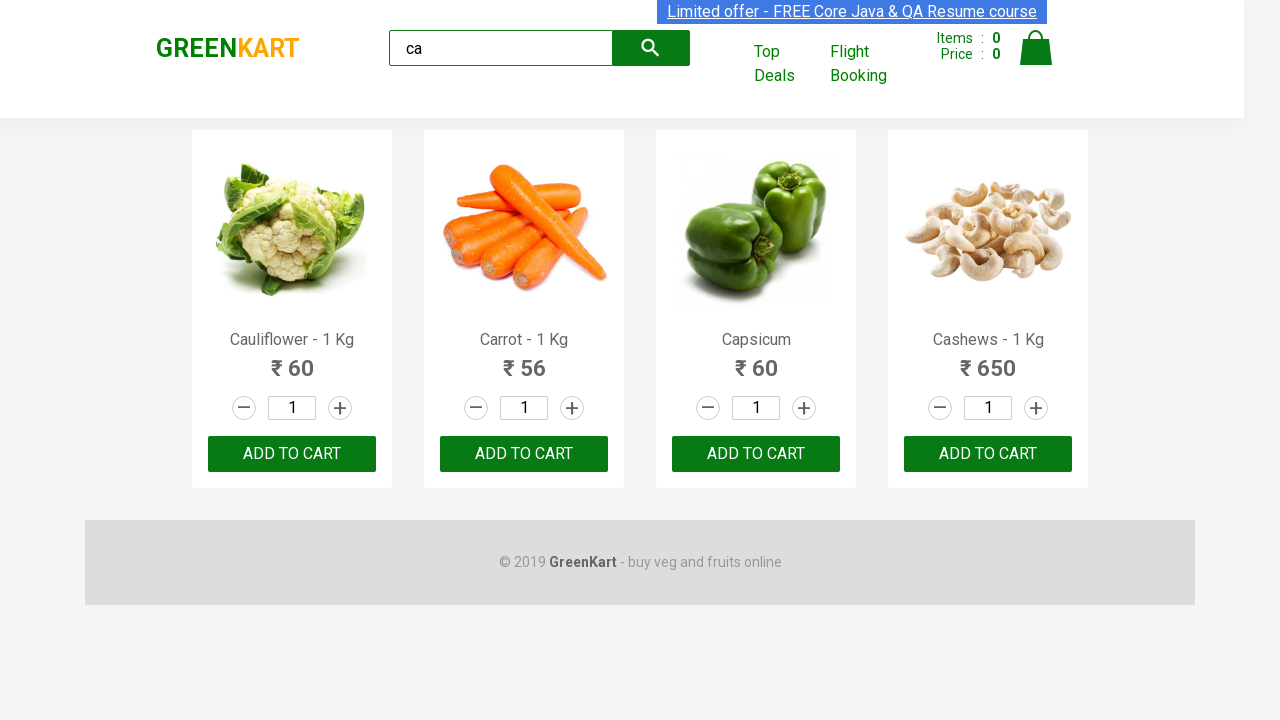

Verified product elements are displayed
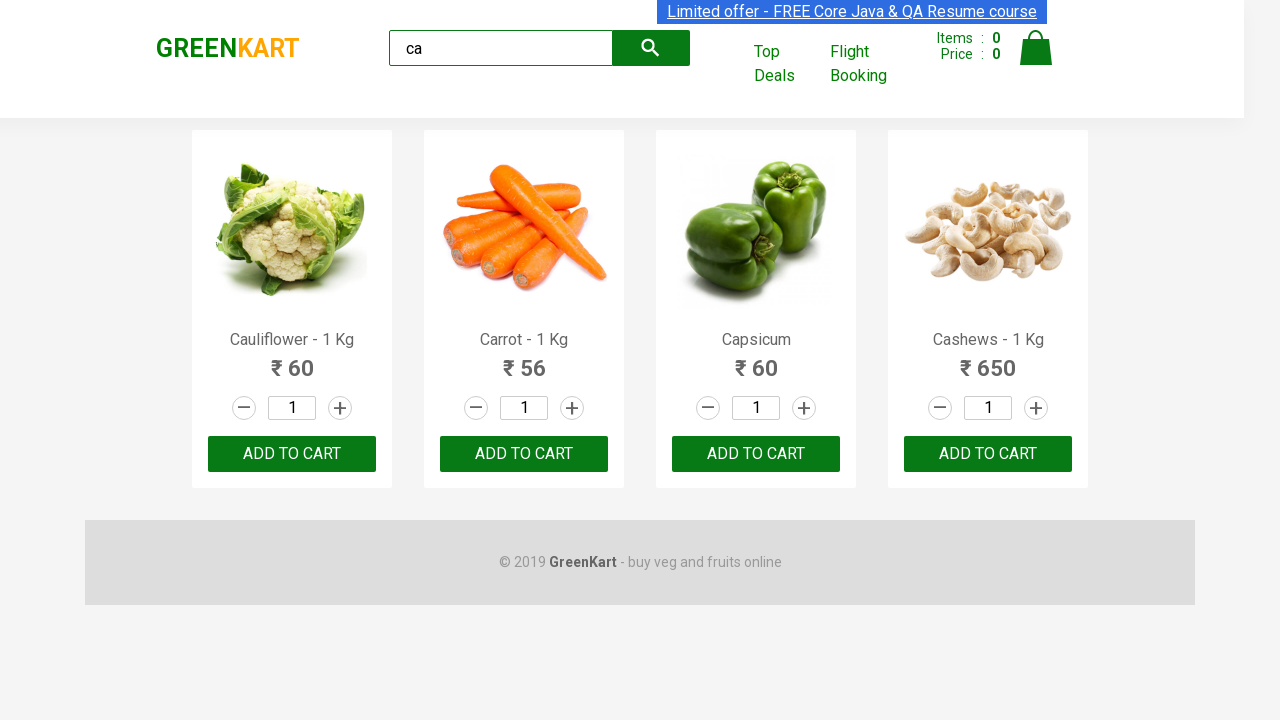

Clicked ADD TO CART button on second product at (524, 454) on .products .product >> nth=1 >> button:has-text('ADD TO CART')
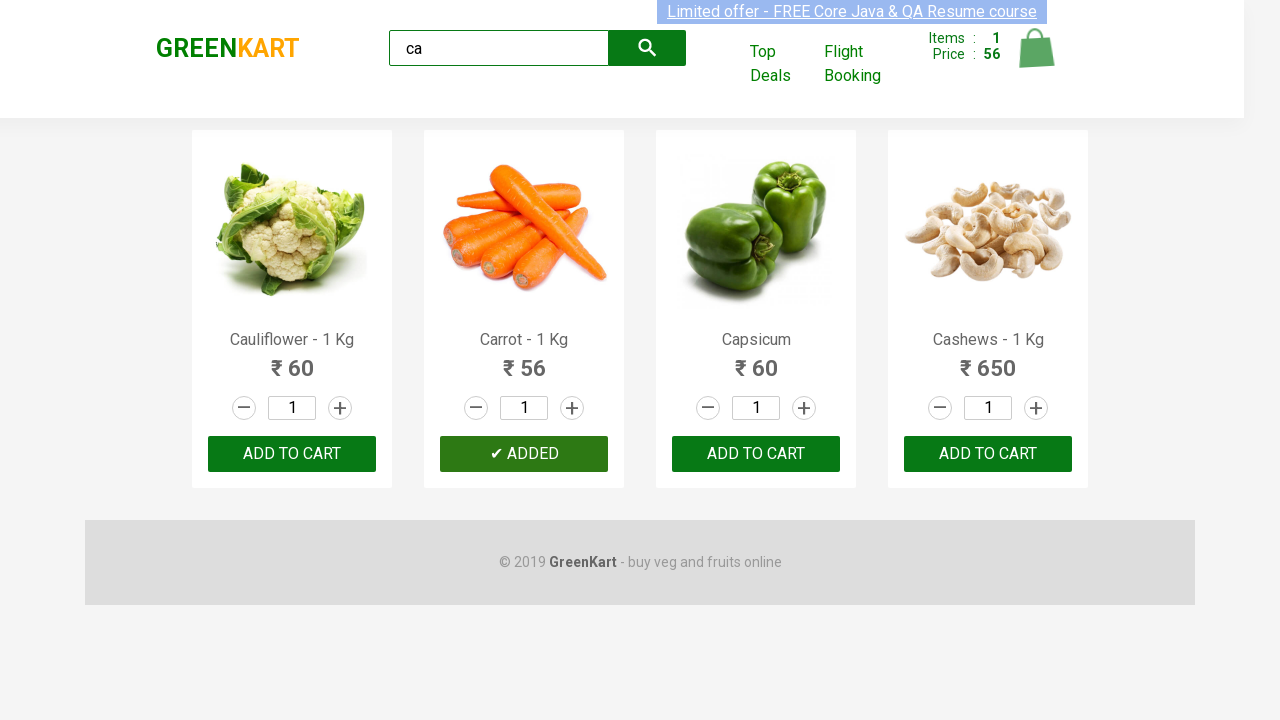

Retrieved product count: 4 products found
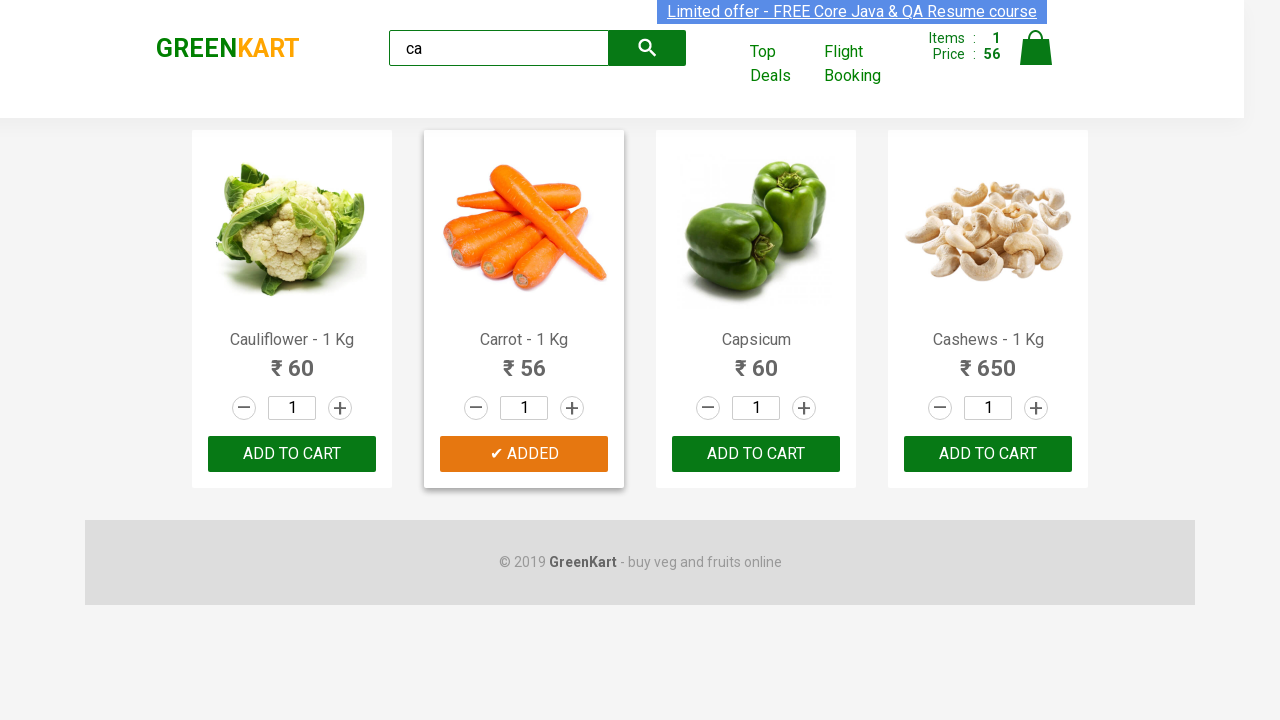

Found and clicked ADD TO CART for Cashews product at index 3 at (988, 454) on .products .product >> nth=3 >> button
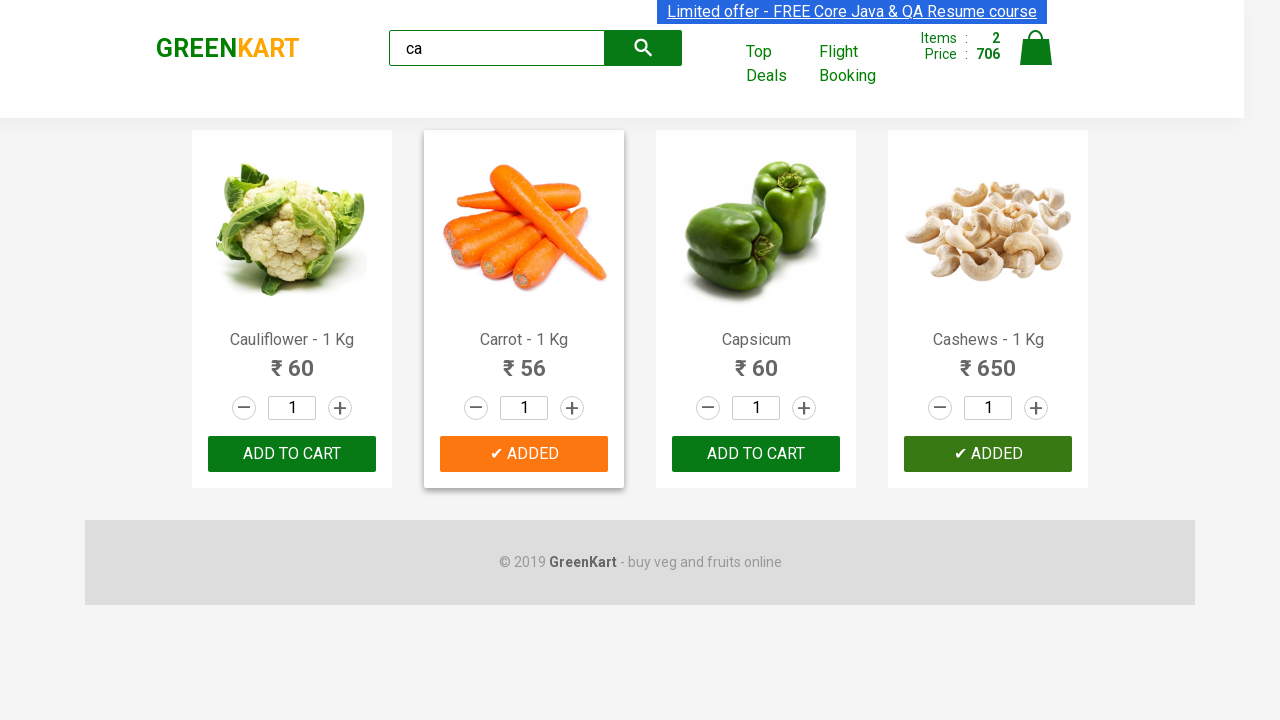

Verified brand logo text is 'GREENKART'
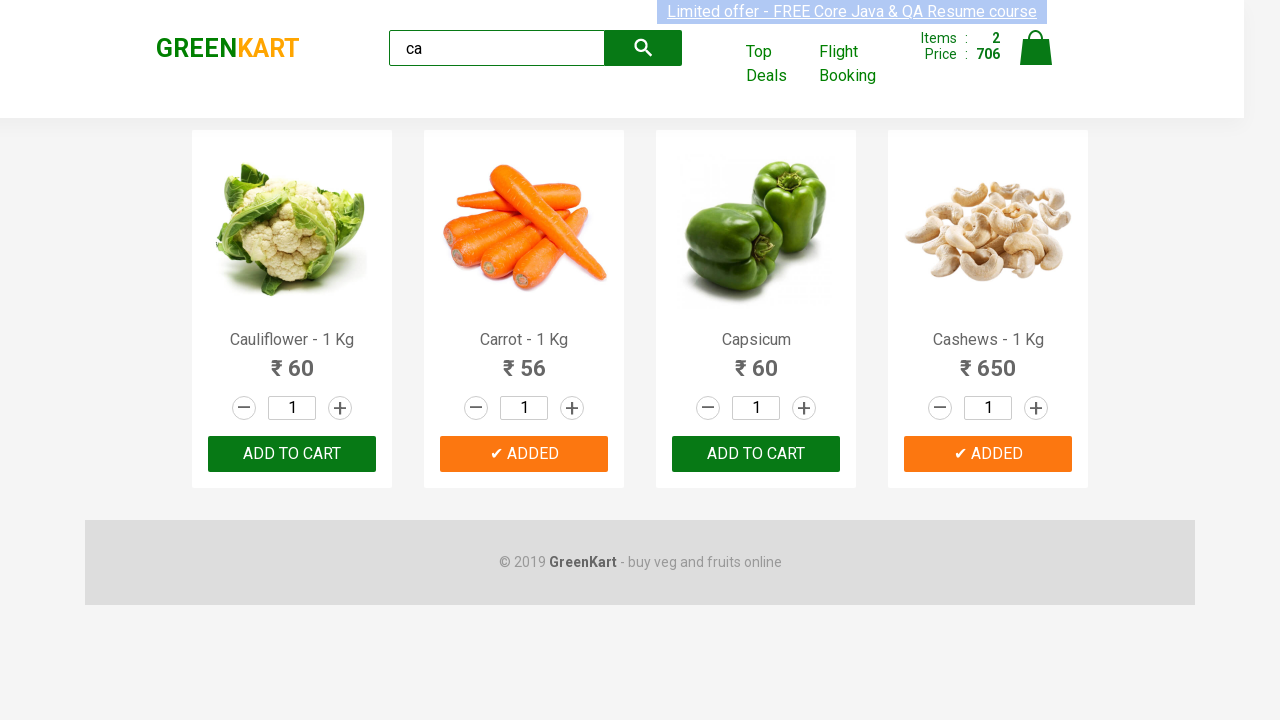

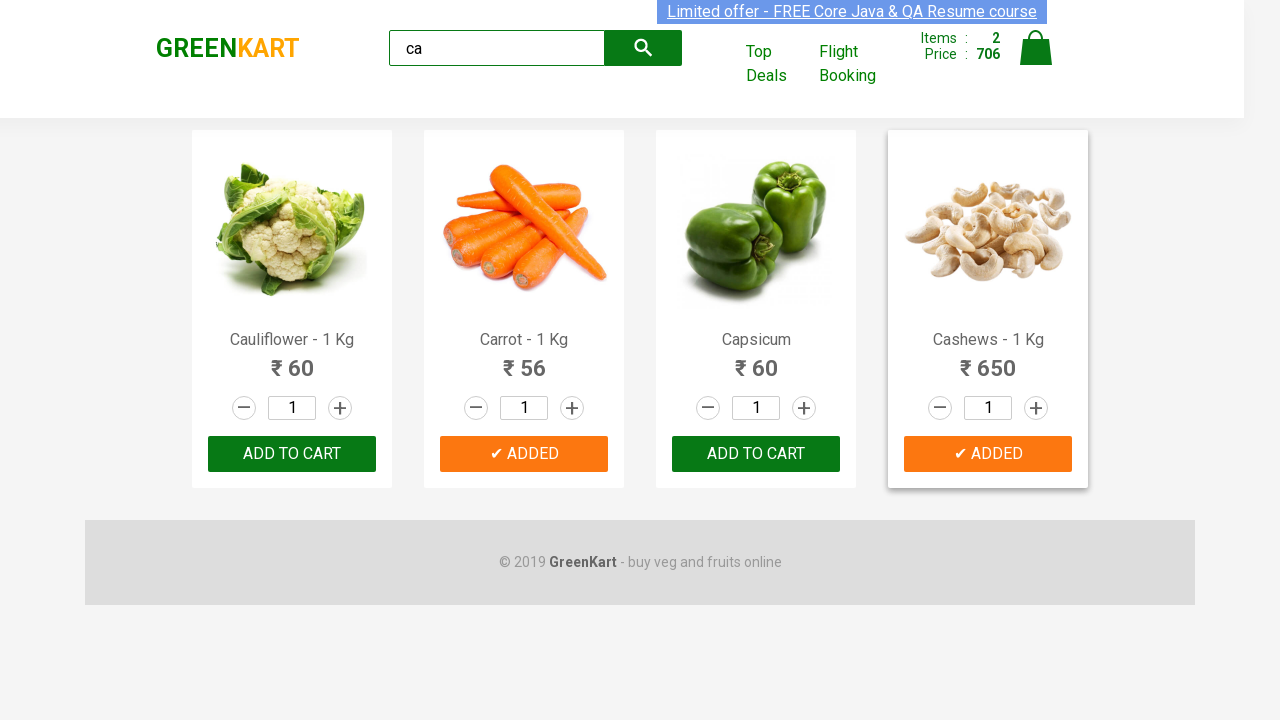